Tests jQuery UI select menu by selecting different number options from a custom dropdown

Starting URL: https://jqueryui.com/resources/demos/selectmenu/default.html

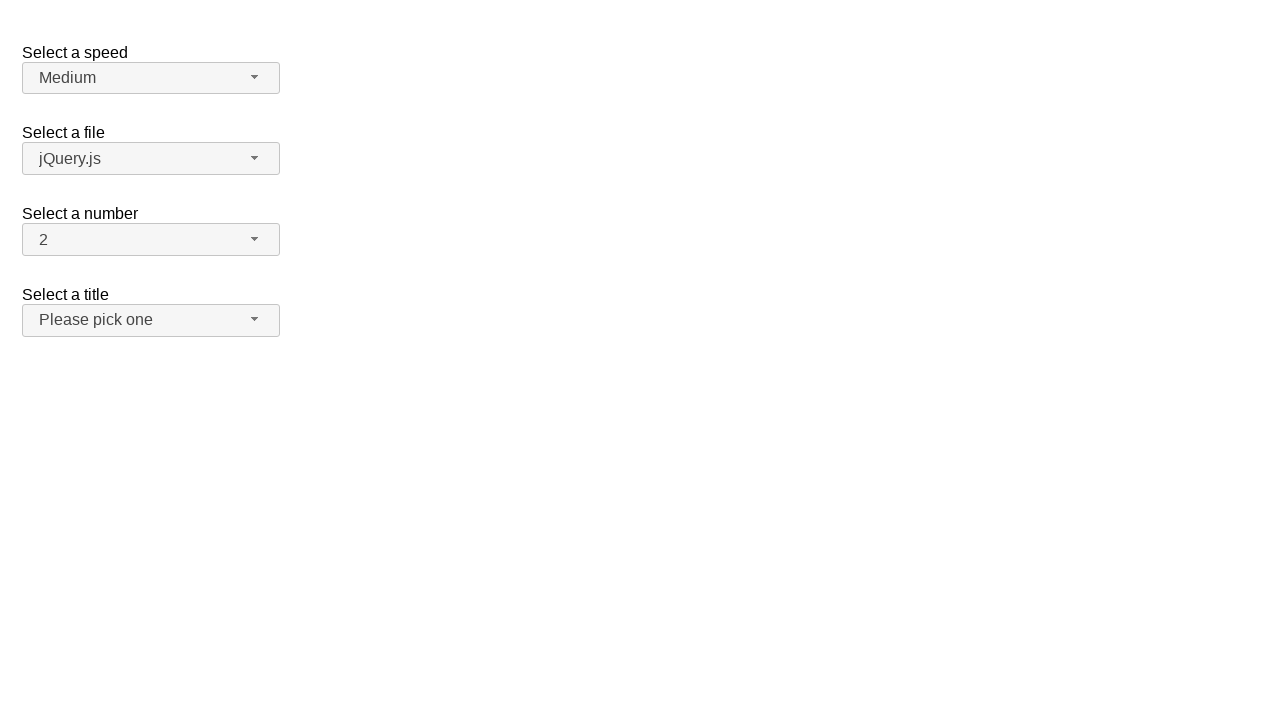

Clicked number dropdown button to open menu at (151, 240) on xpath=//span[@id='number-button']
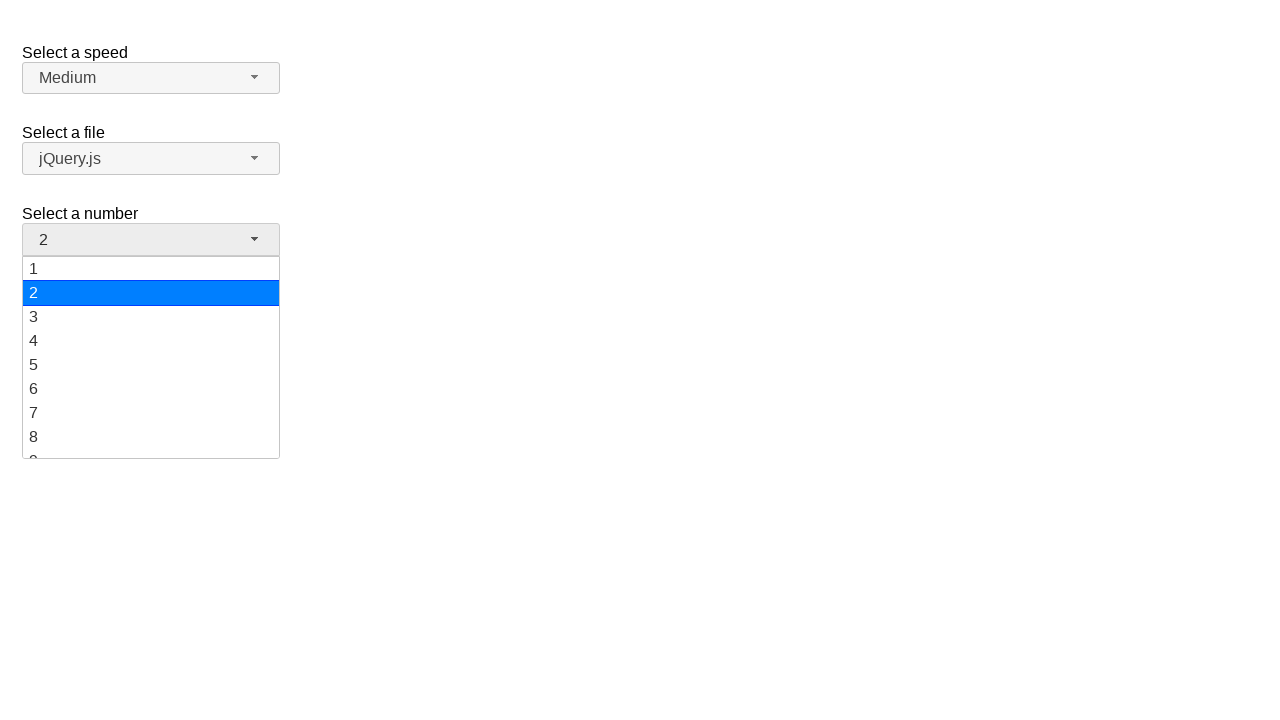

Waited for number menu options to be visible
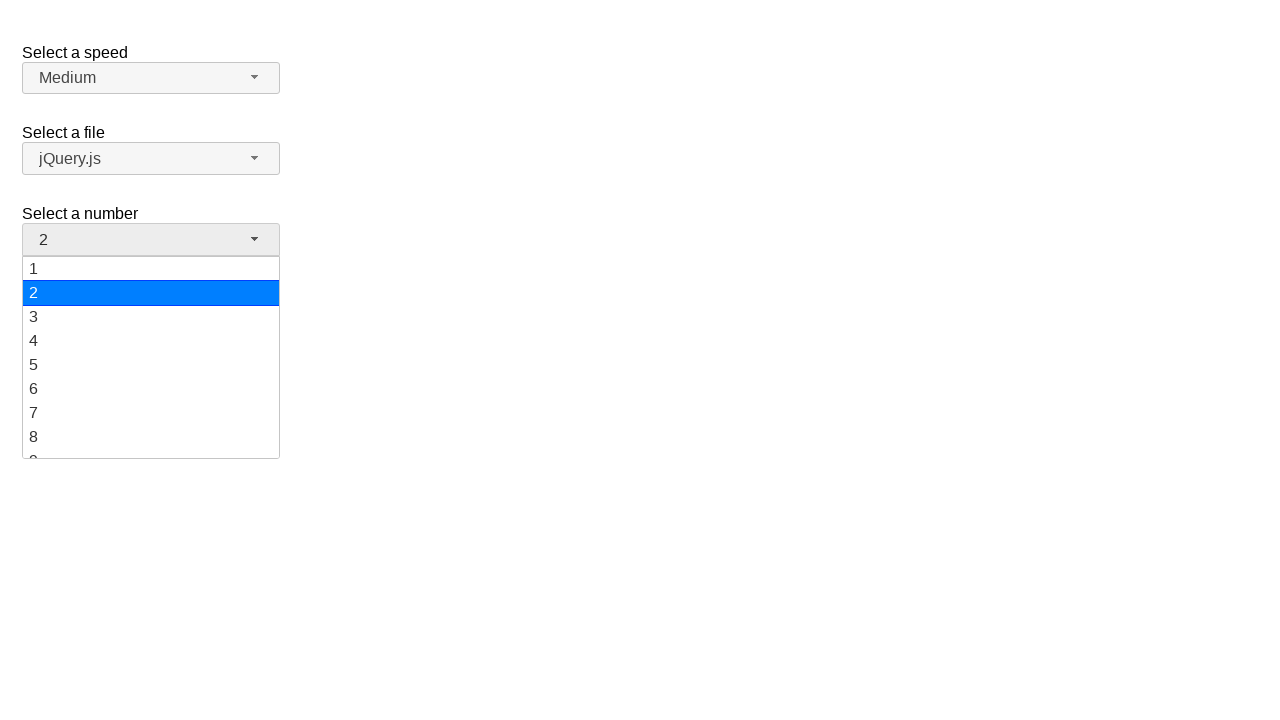

Selected option '3' from number dropdown at (151, 317) on xpath=//ul[@id='number-menu']//div[text()='3']
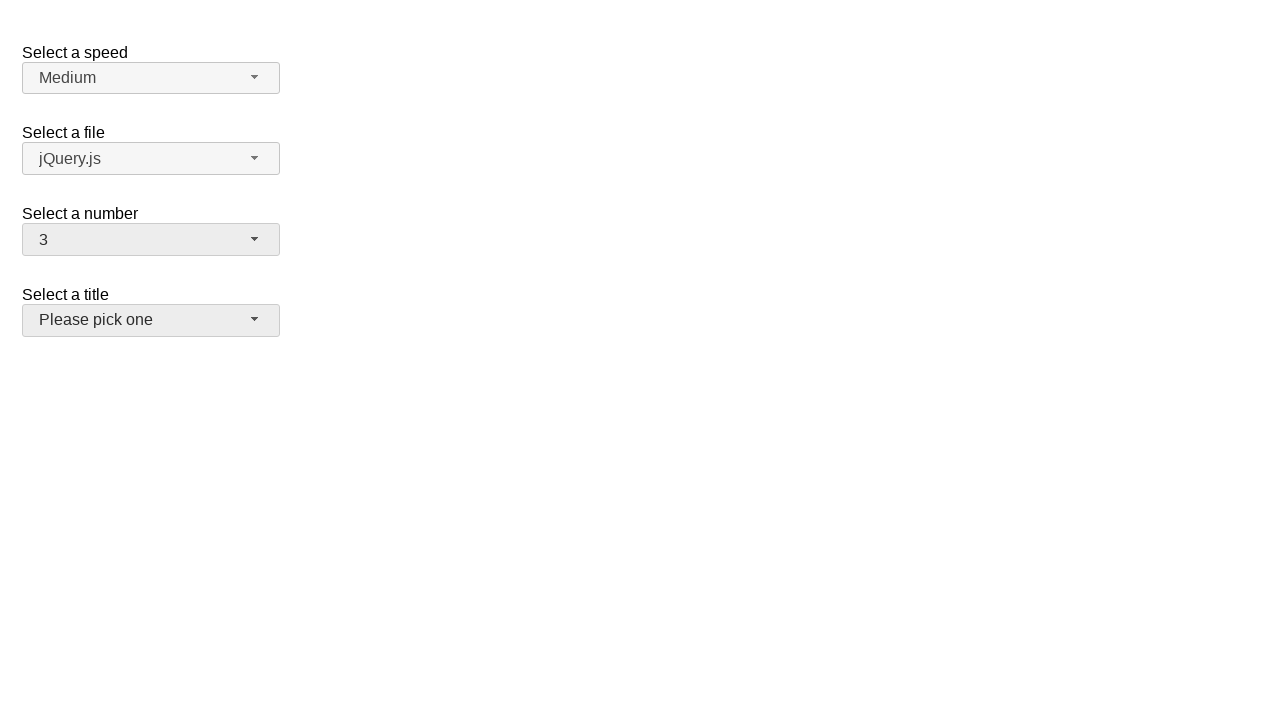

Waited 2 seconds after selecting option '3'
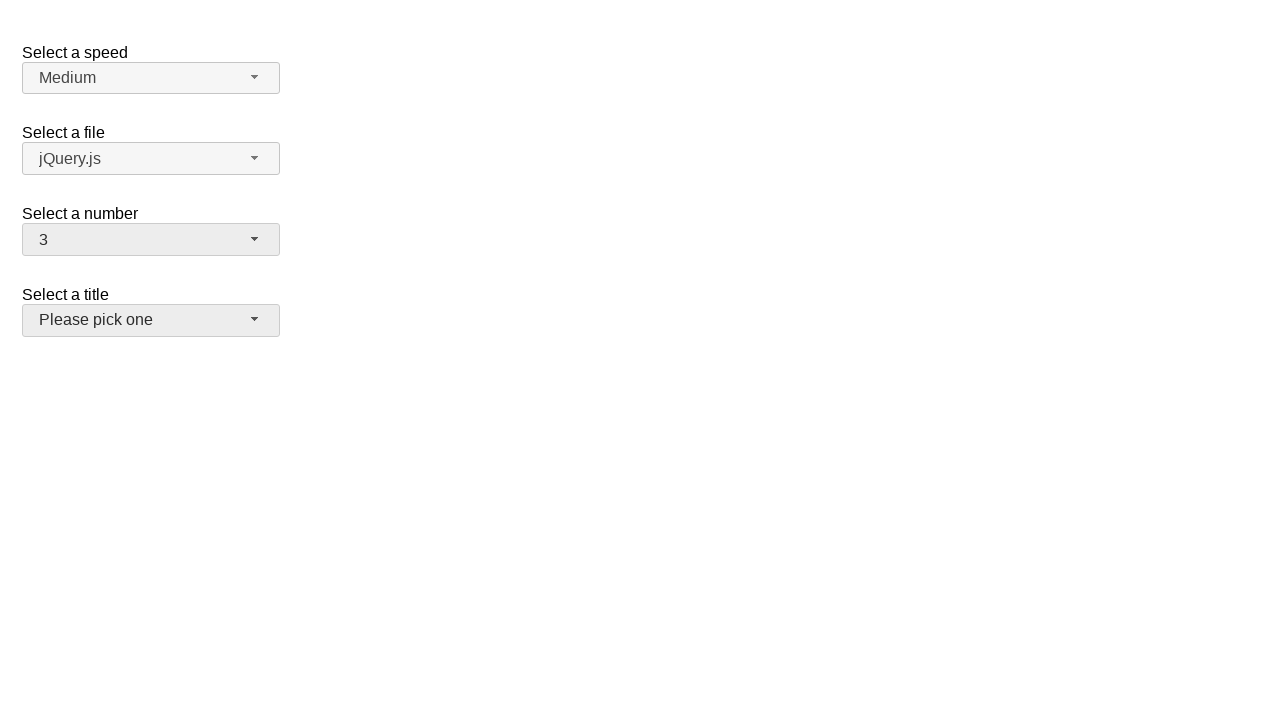

Clicked number dropdown button to open menu again at (151, 240) on xpath=//span[@id='number-button']
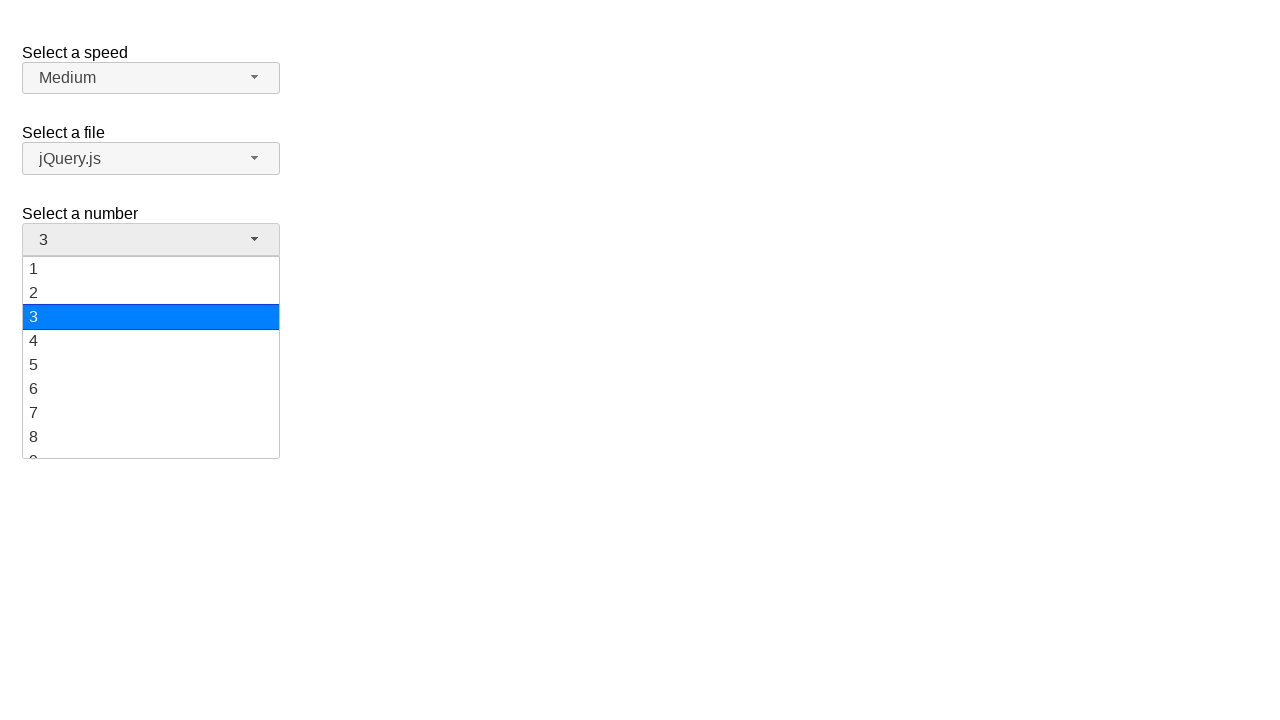

Waited for number menu options to be visible
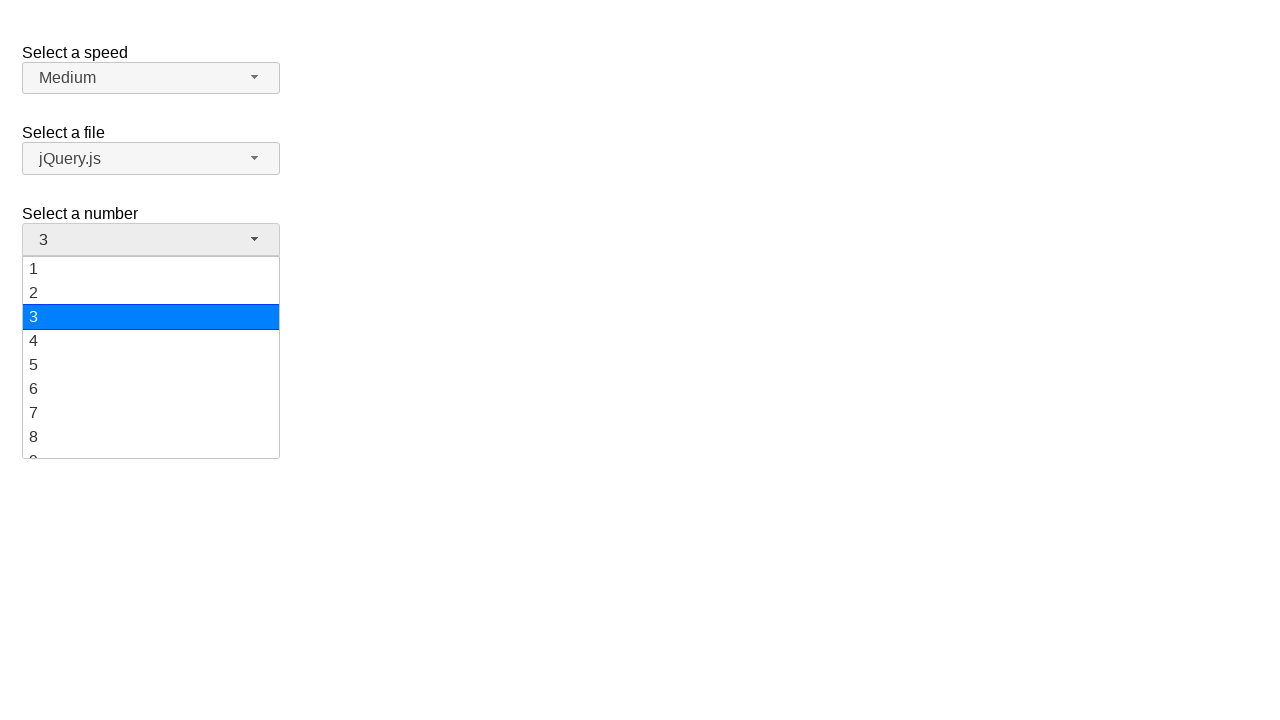

Selected option '5' from number dropdown at (151, 365) on xpath=//ul[@id='number-menu']//div[text()='5']
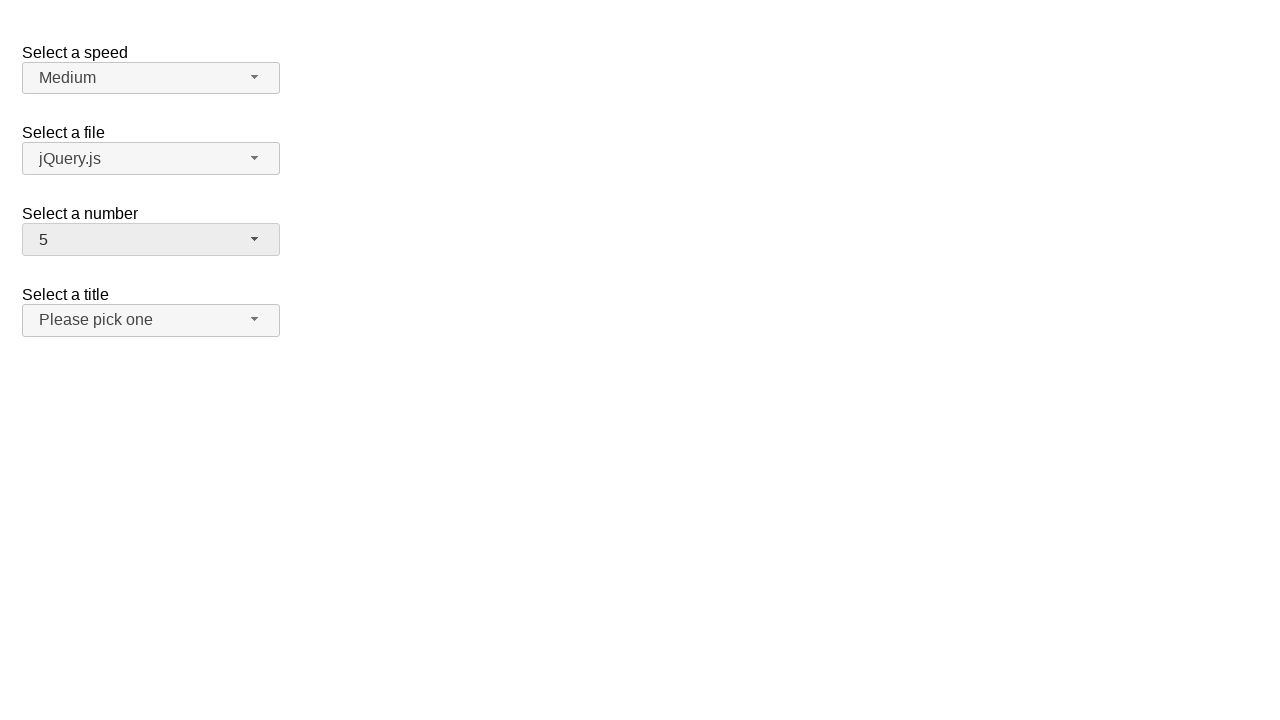

Waited 2 seconds after selecting option '5'
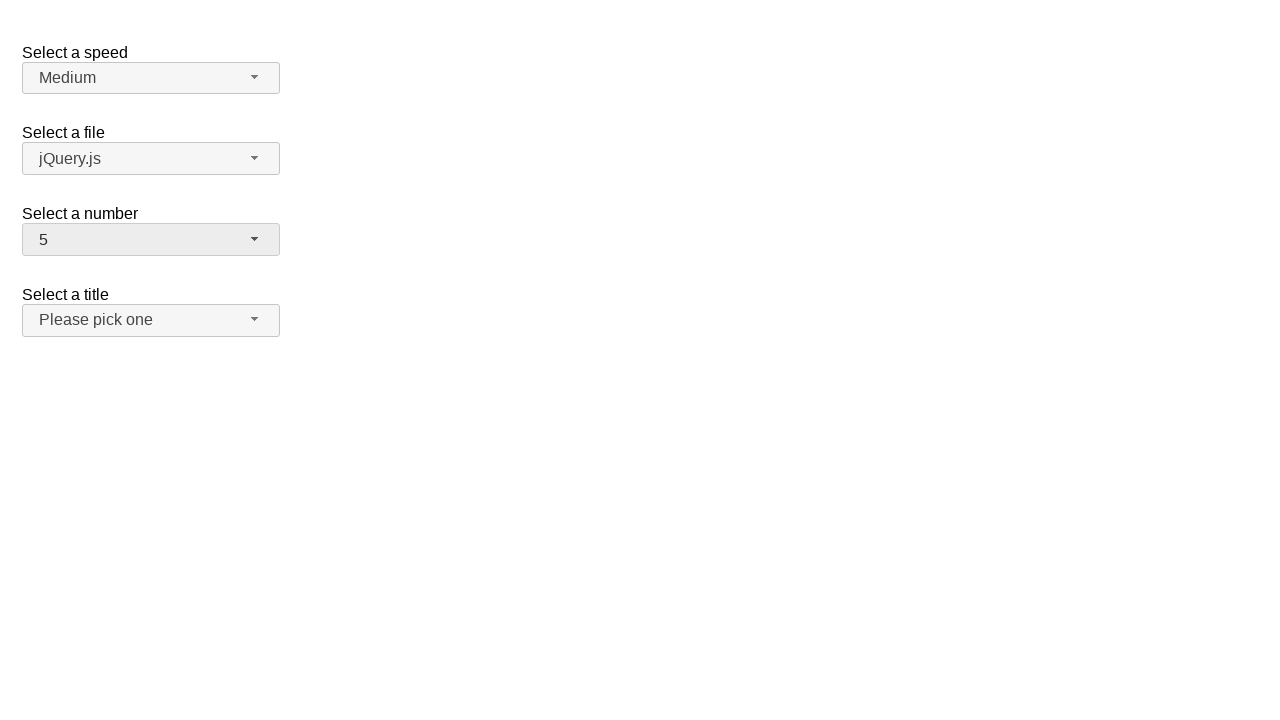

Clicked number dropdown button to open menu again at (151, 240) on xpath=//span[@id='number-button']
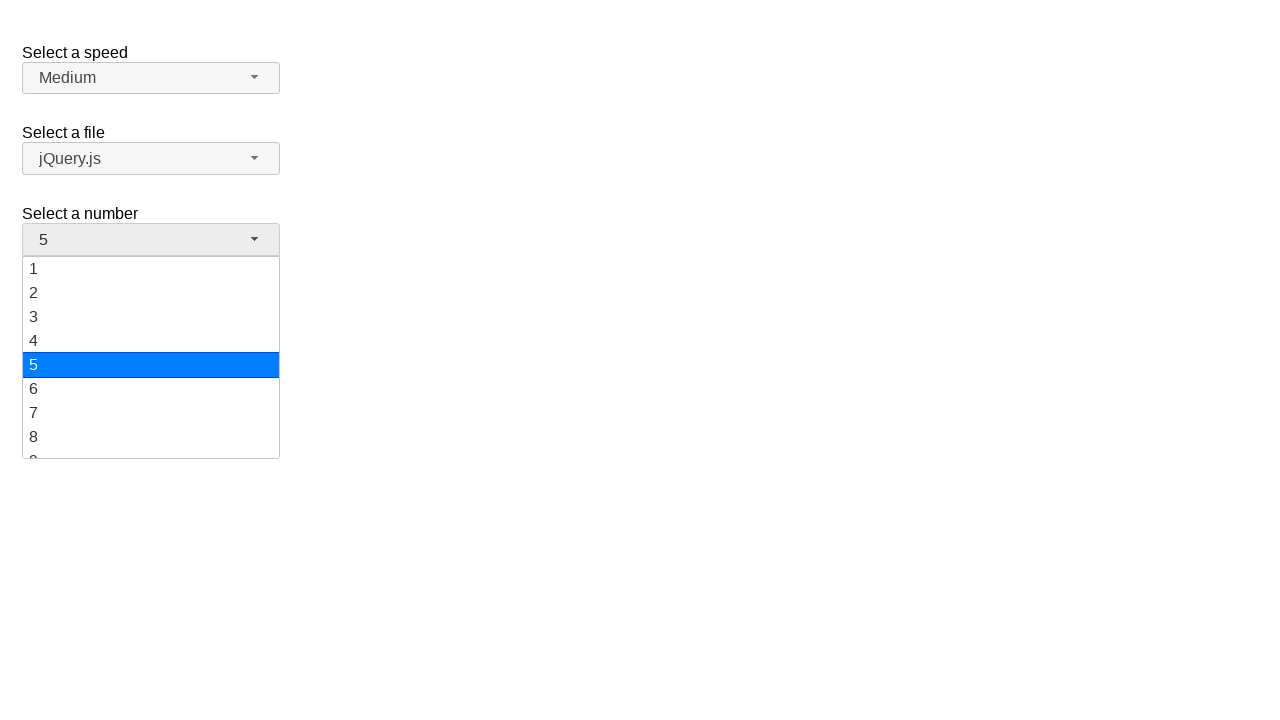

Waited for number menu options to be visible
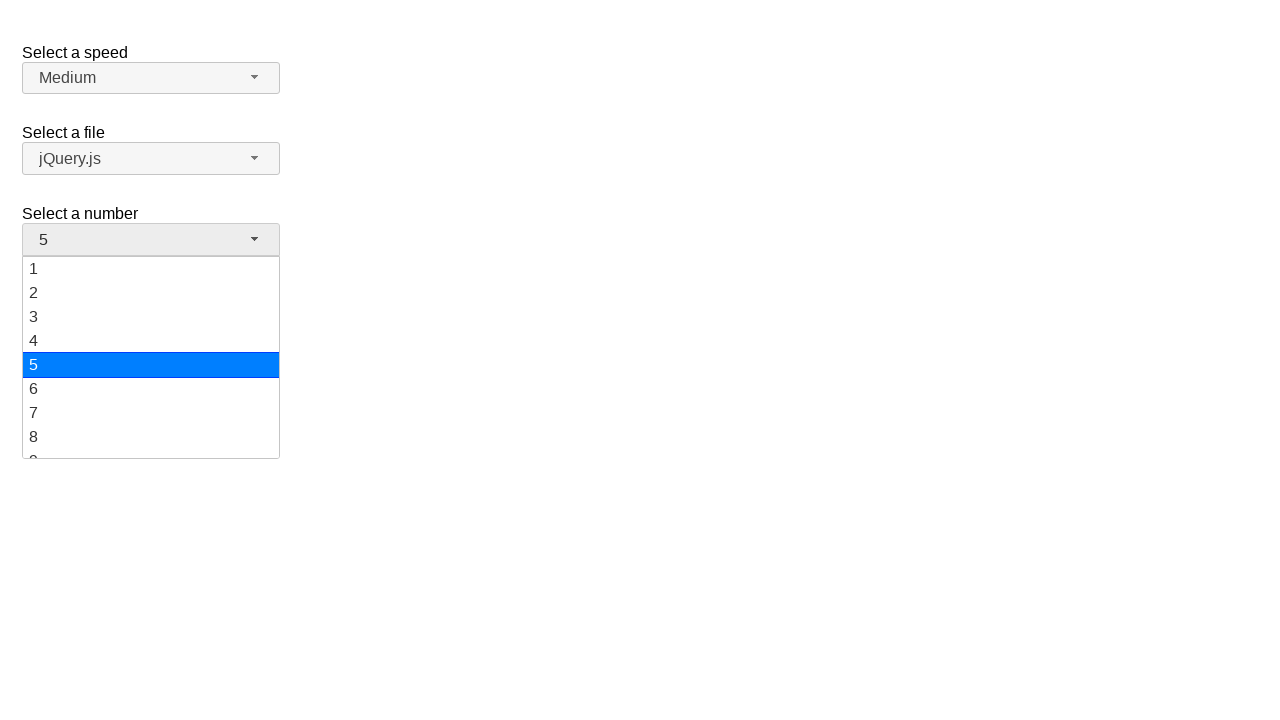

Selected option '10' from number dropdown at (151, 357) on xpath=//ul[@id='number-menu']//div[text()='10']
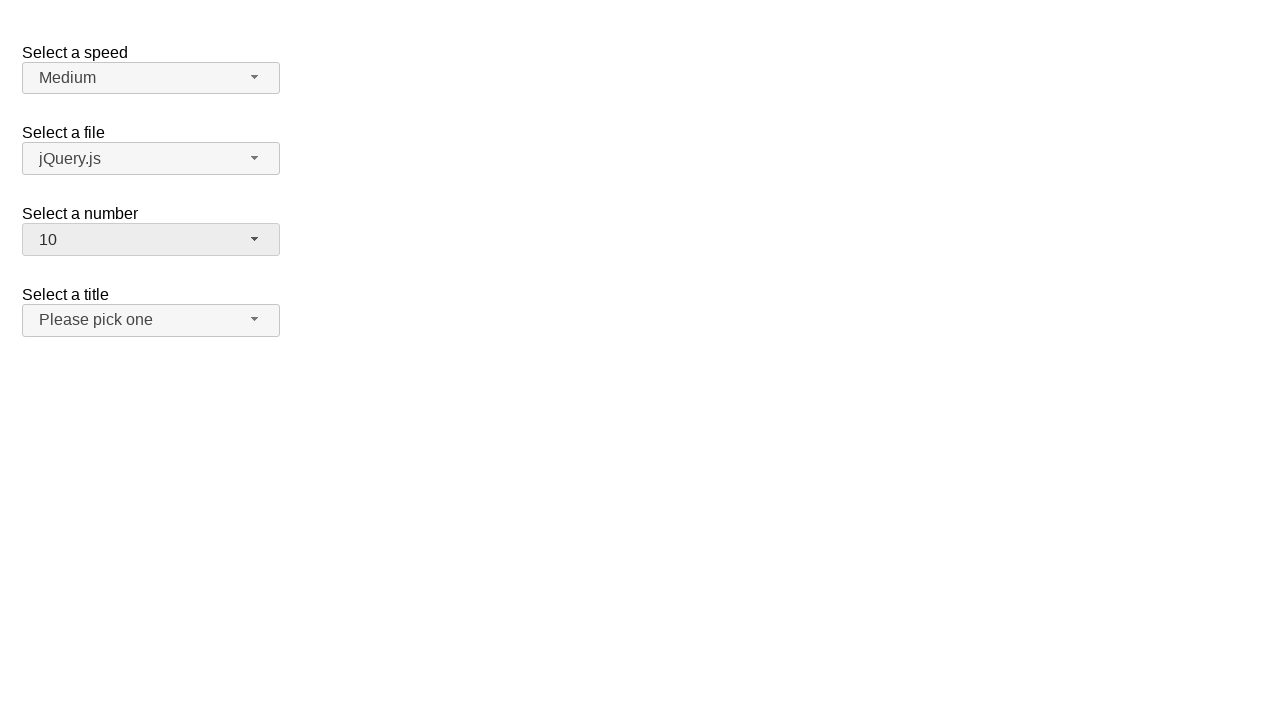

Waited 2 seconds after selecting option '10'
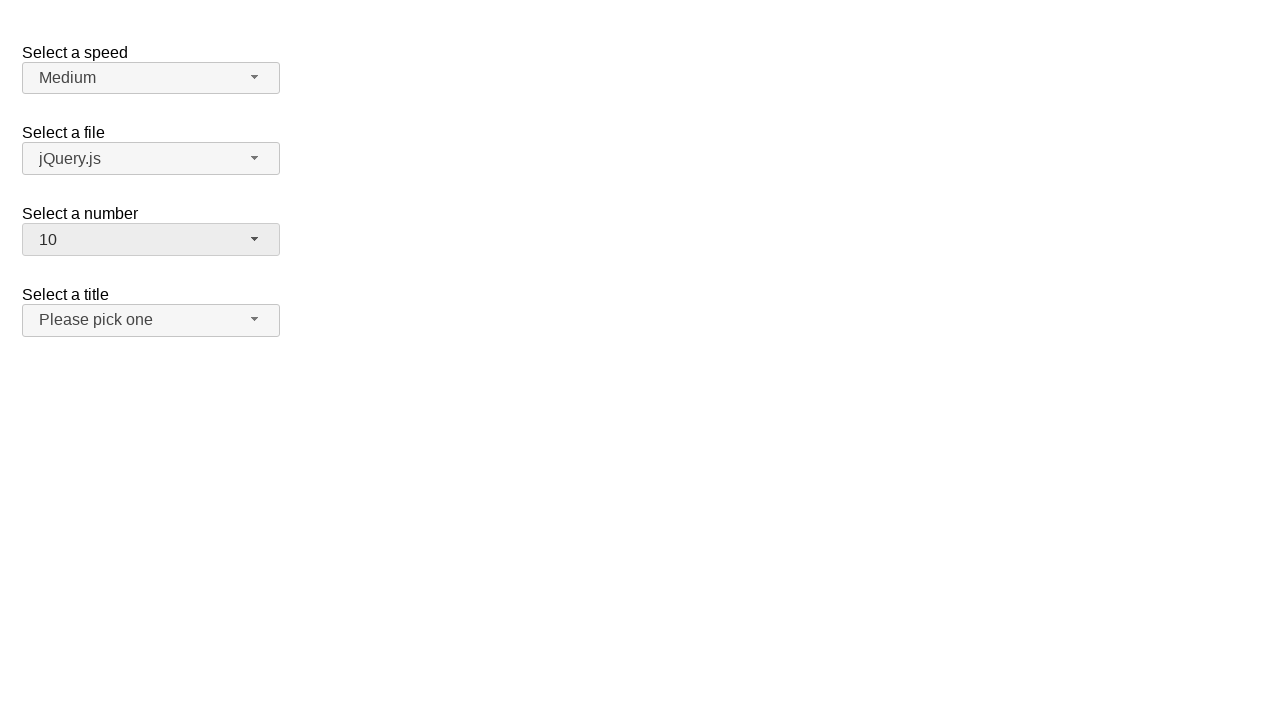

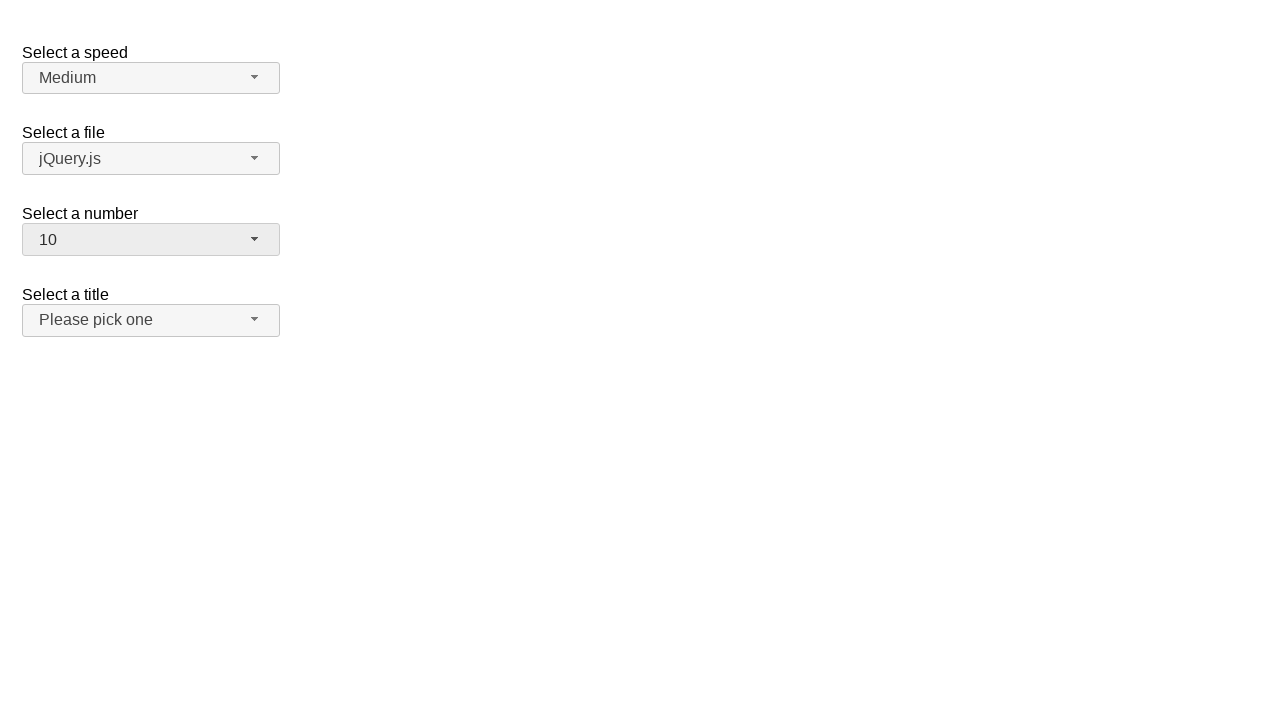